Tests URL submission form on whatuseek.com by filling in a website URL and email address, then clicking the submit button

Starting URL: http://www.whatuseek.com/addurl.shtml

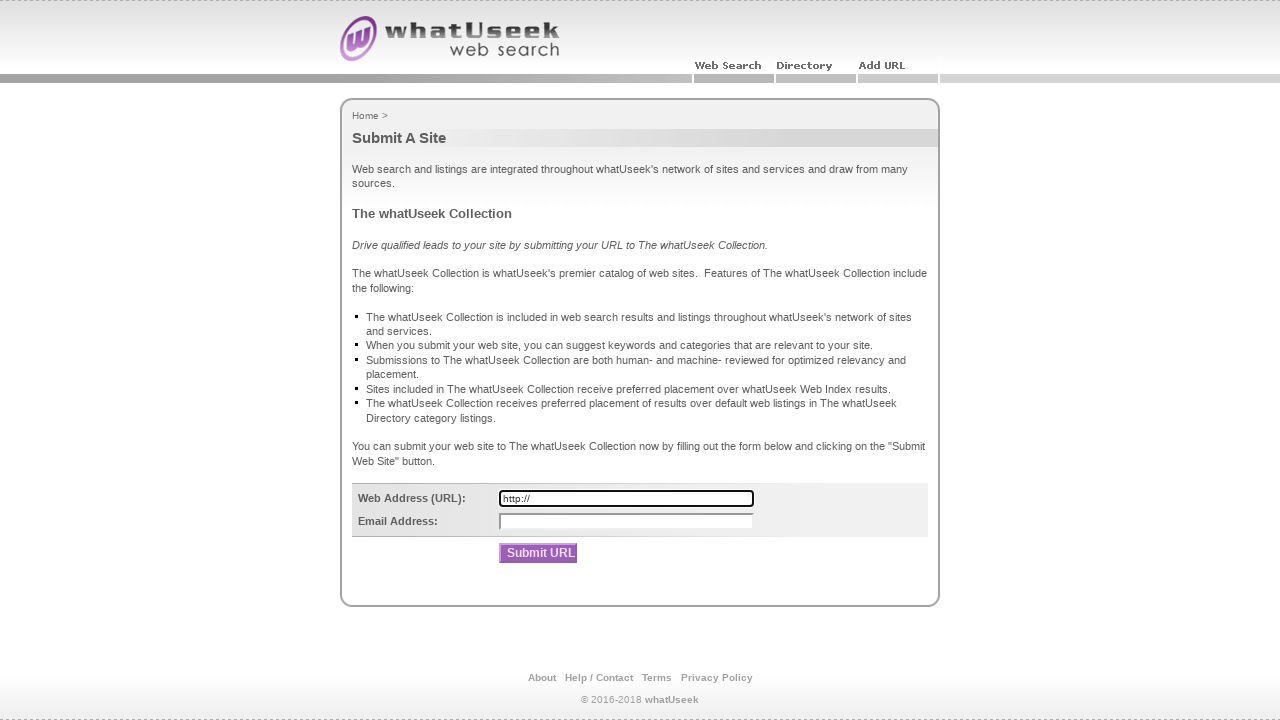

Clicked on URL input field at (626, 498) on input[name='submit_website__url']
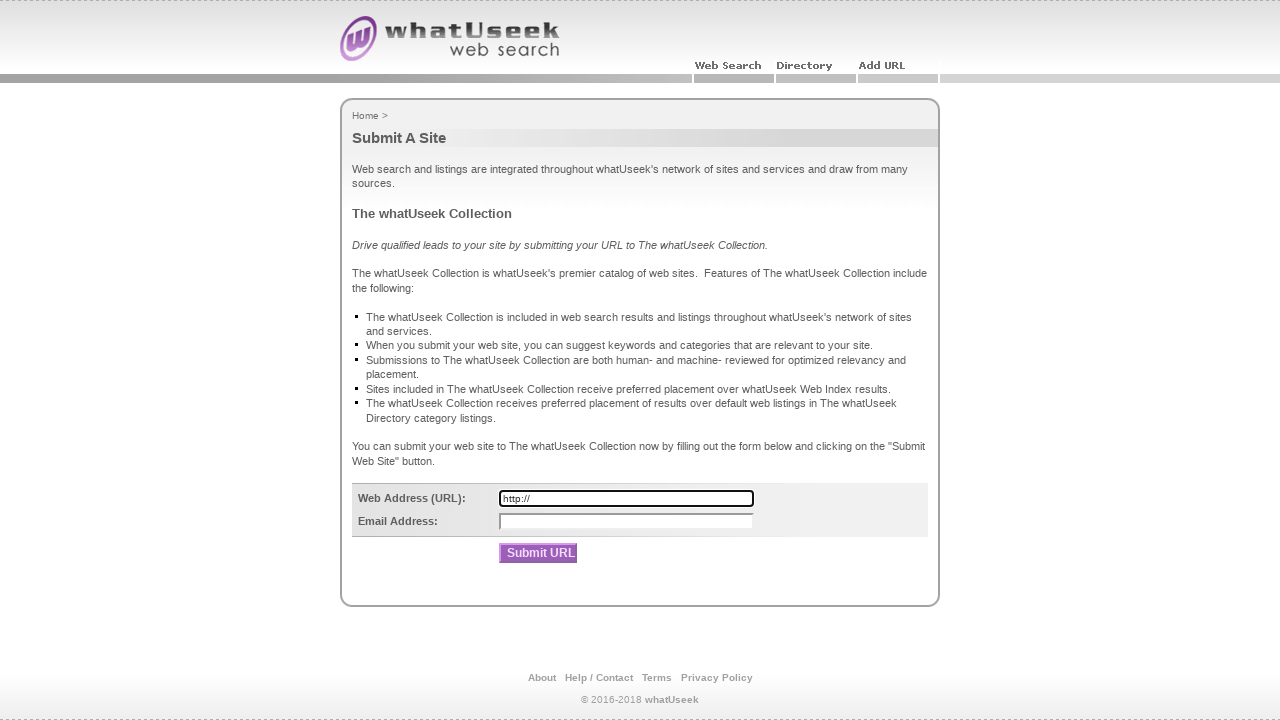

Filled URL field with 'https://mywebsite-example.com' on input[name='submit_website__url']
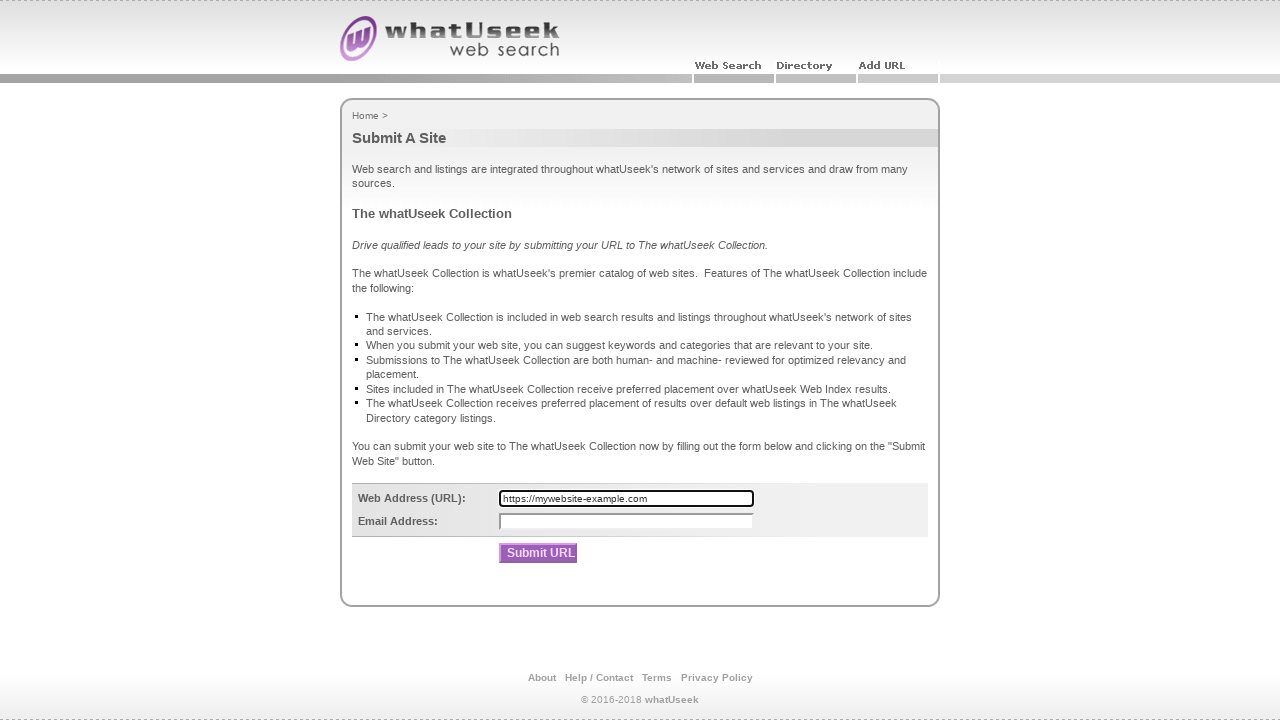

Clicked on email input field at (626, 521) on input[name='submit_contact__email']
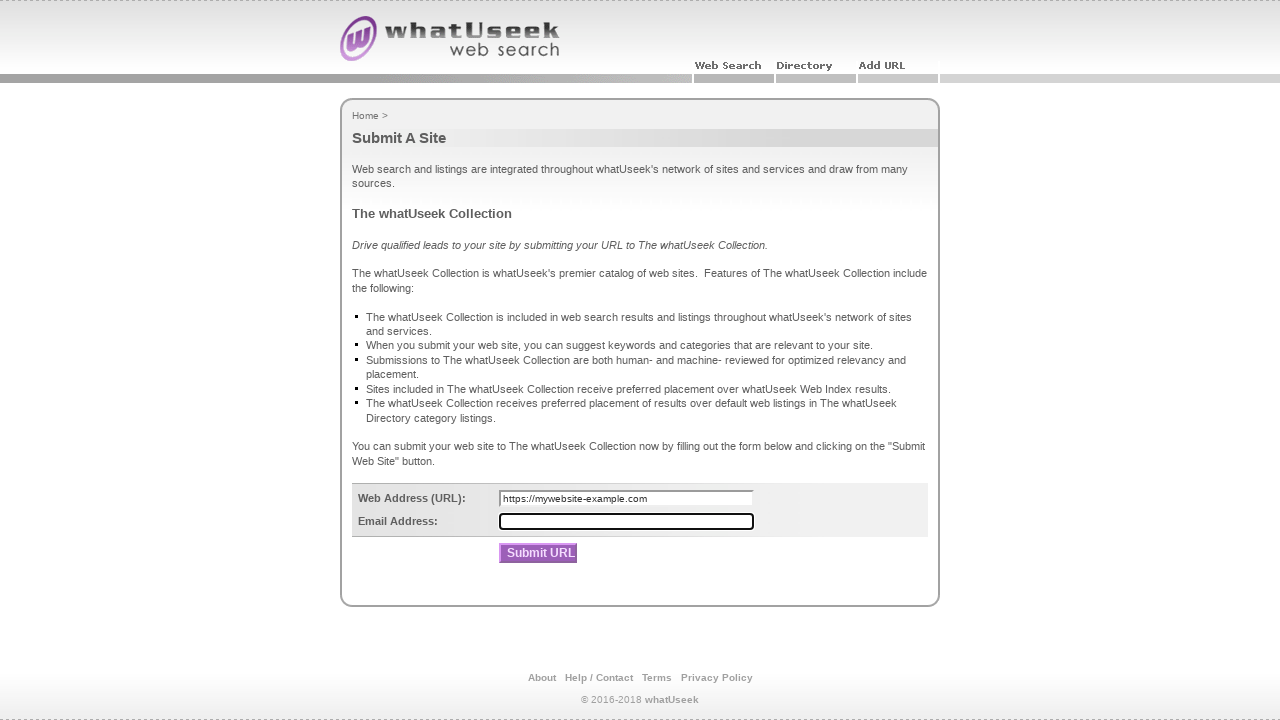

Filled email field with 'contact@mywebsite-example.com' on input[name='submit_contact__email']
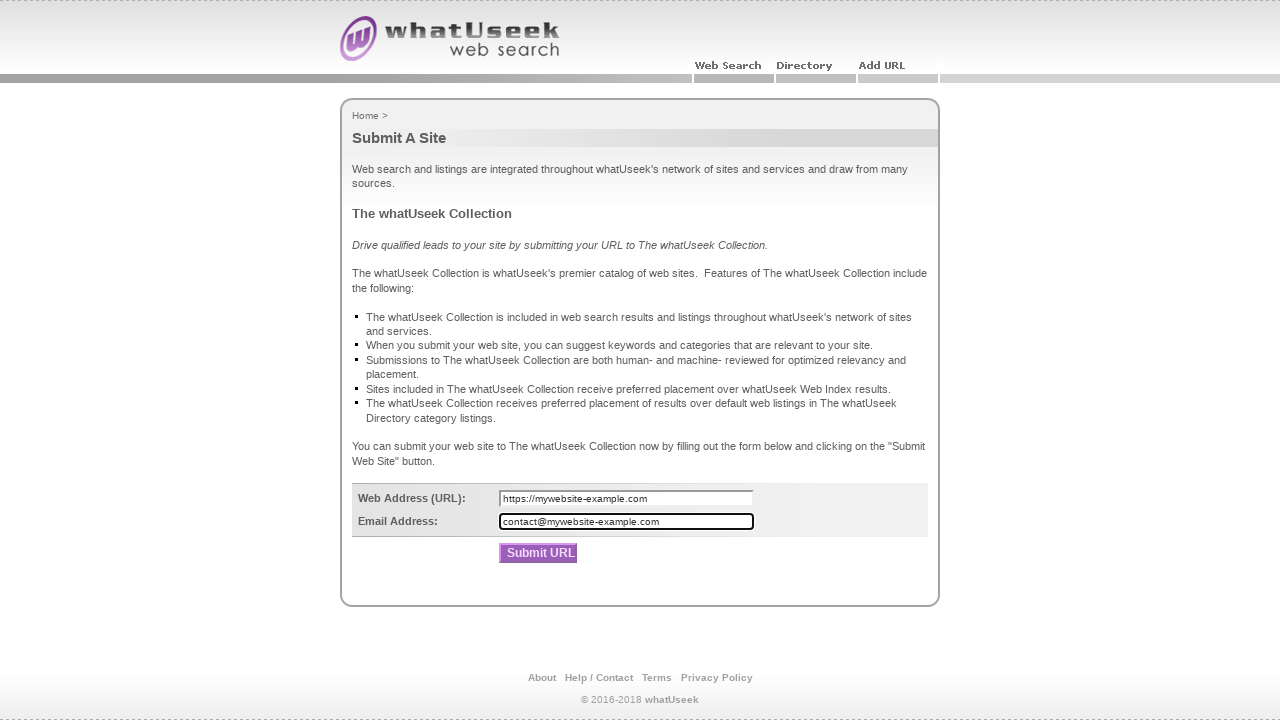

Clicked submit button to submit the form at (538, 553) on input[name='sub_col']
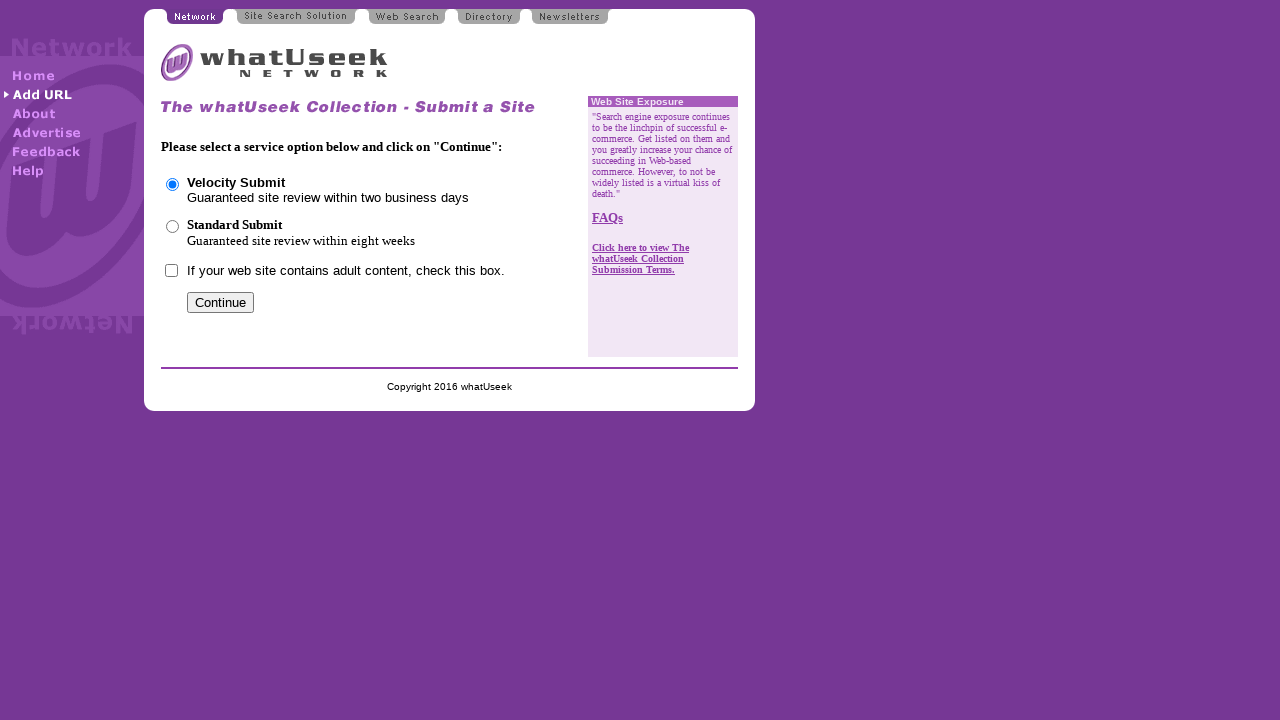

Form submission completed and page network idle
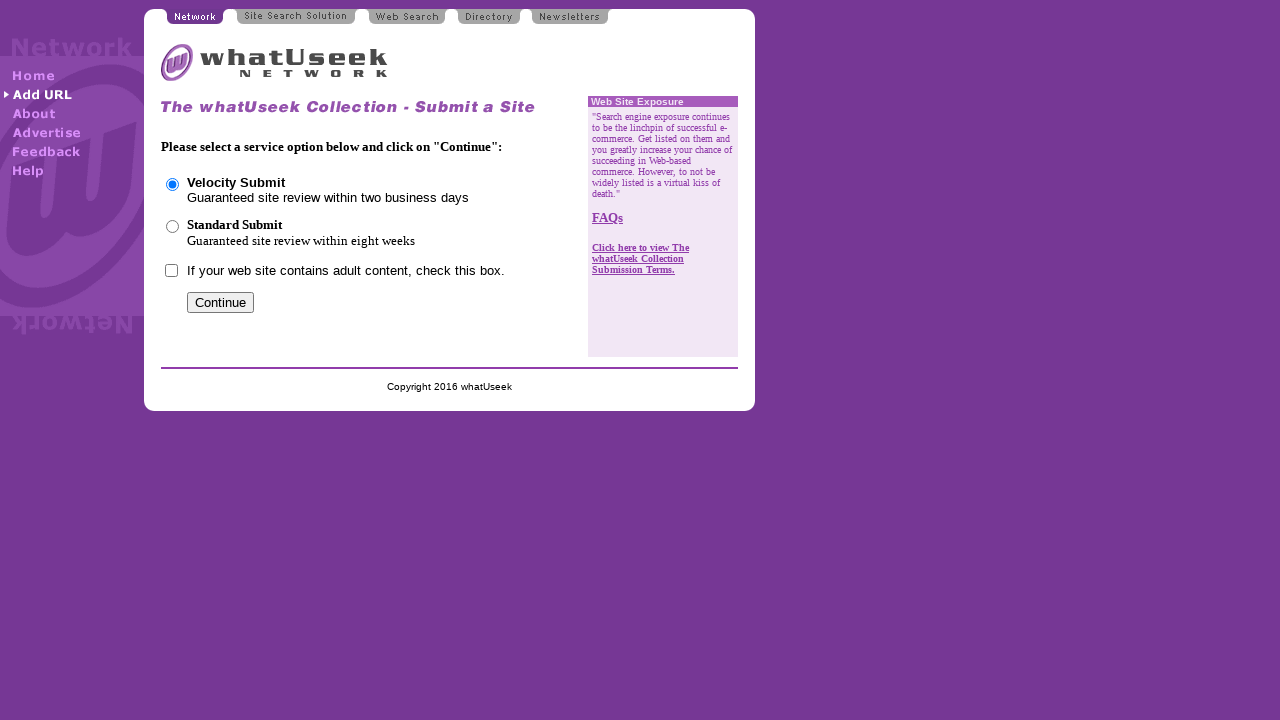

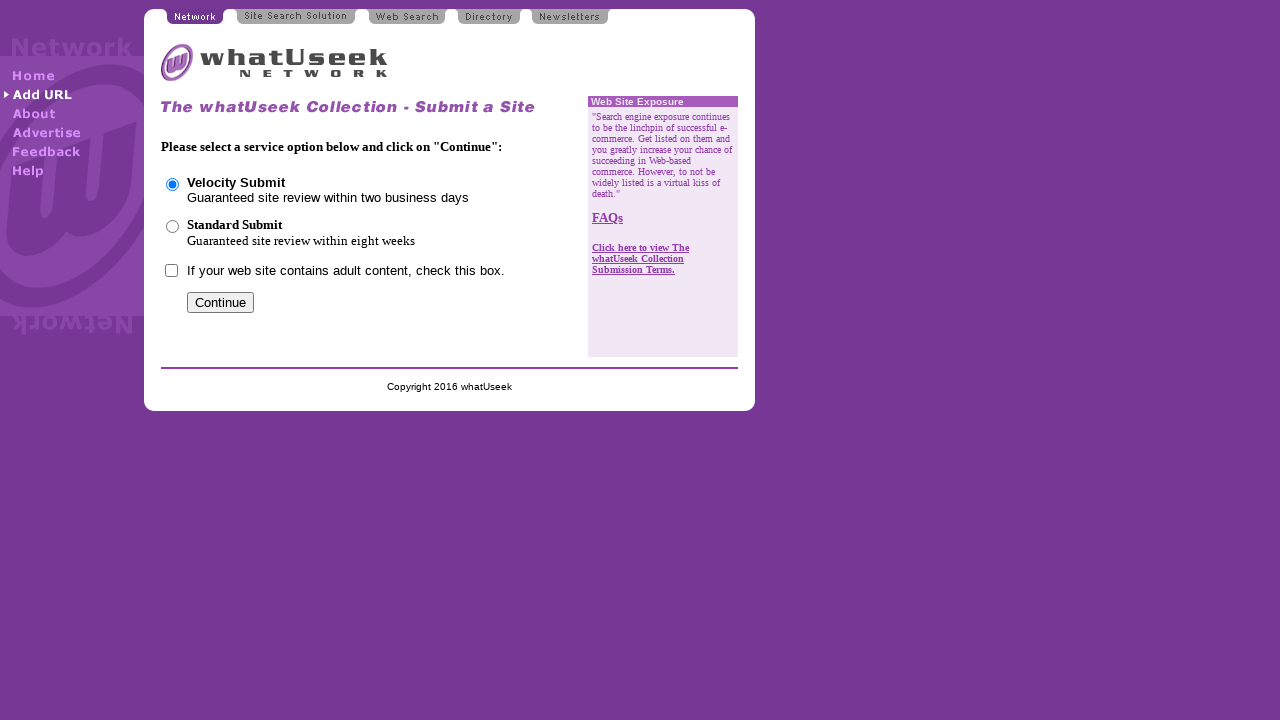